Tests sorting the Due column in table 2 (which has helpful class attributes) in ascending order using semantic class selectors

Starting URL: http://the-internet.herokuapp.com/tables

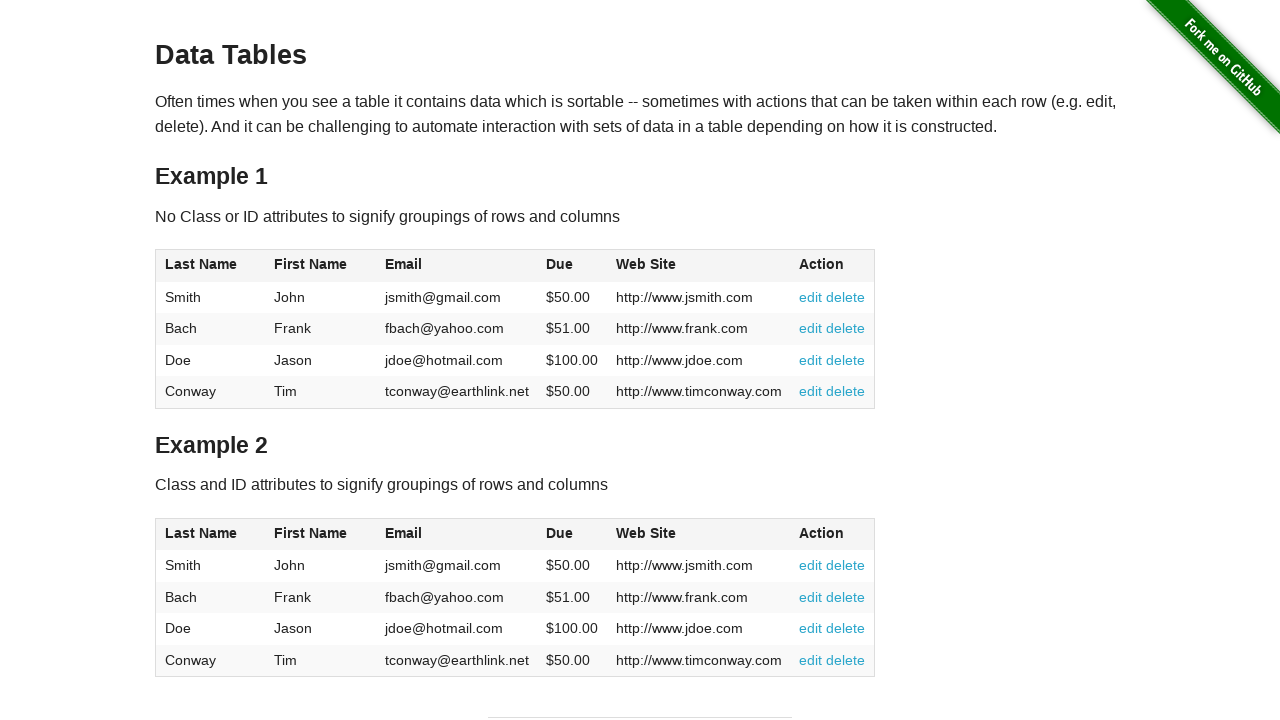

Clicked the Due column header in table 2 to sort in ascending order at (560, 533) on #table2 thead .dues
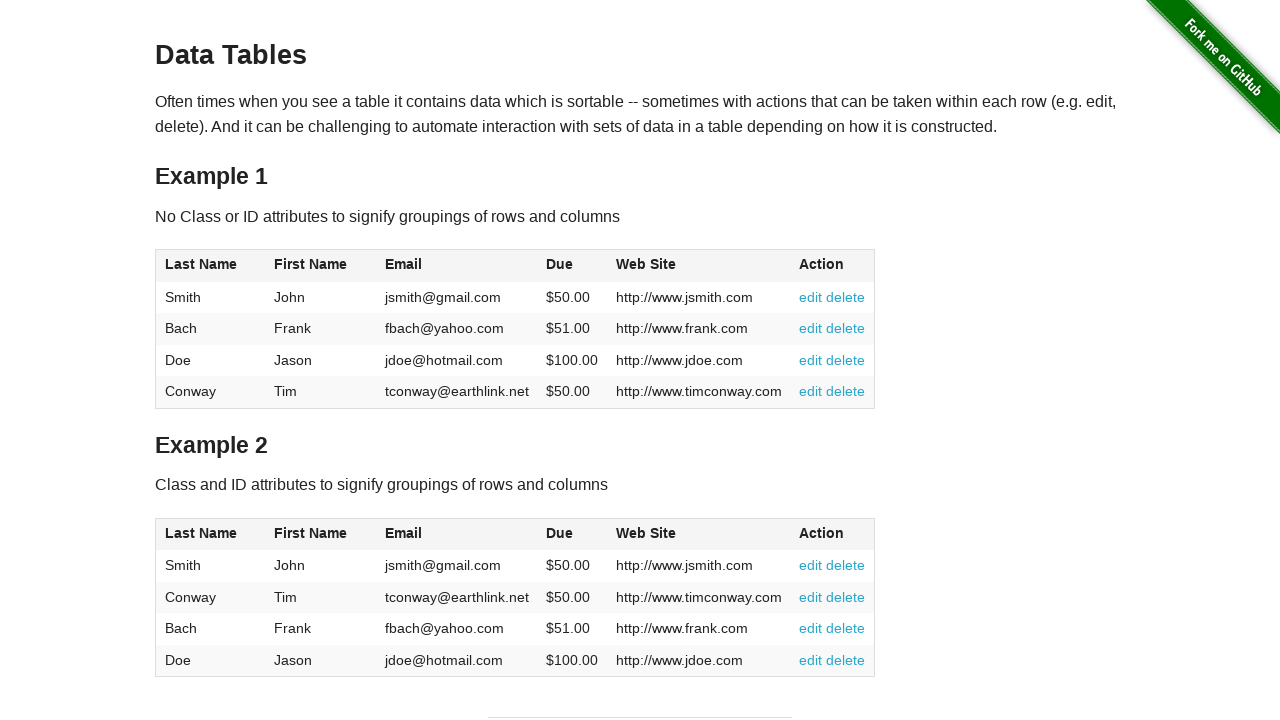

Due column values loaded in table 2
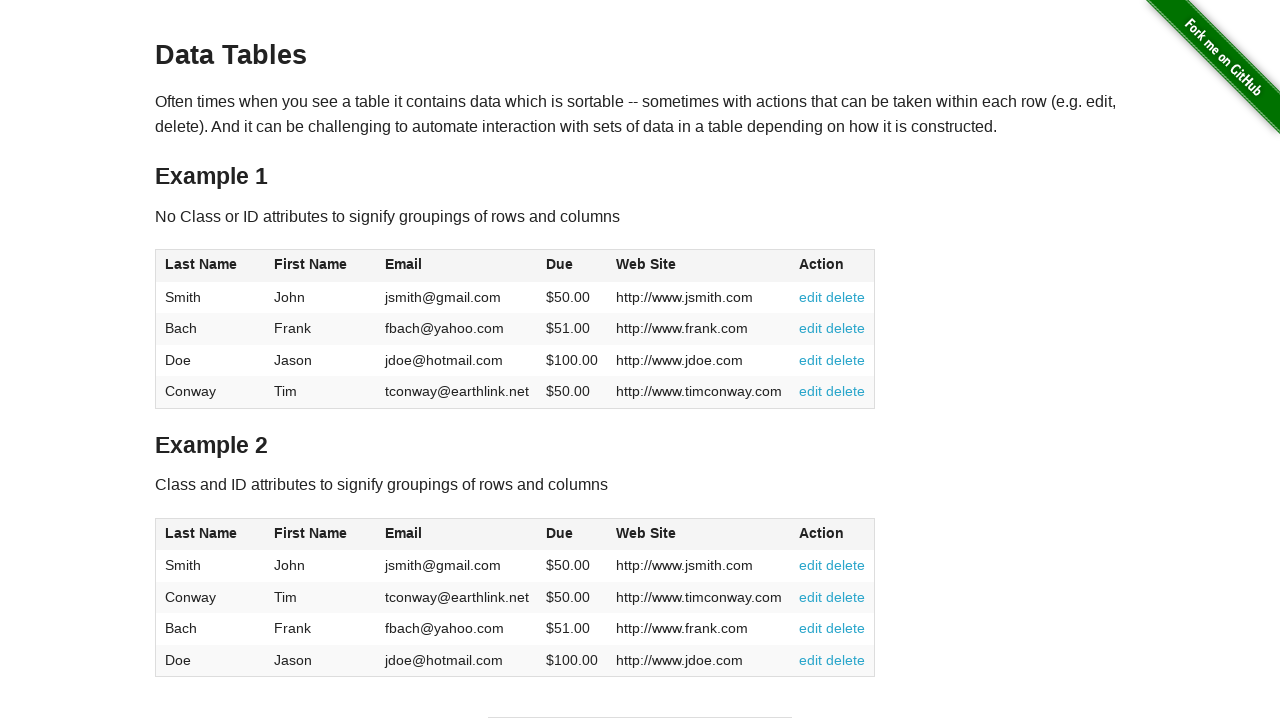

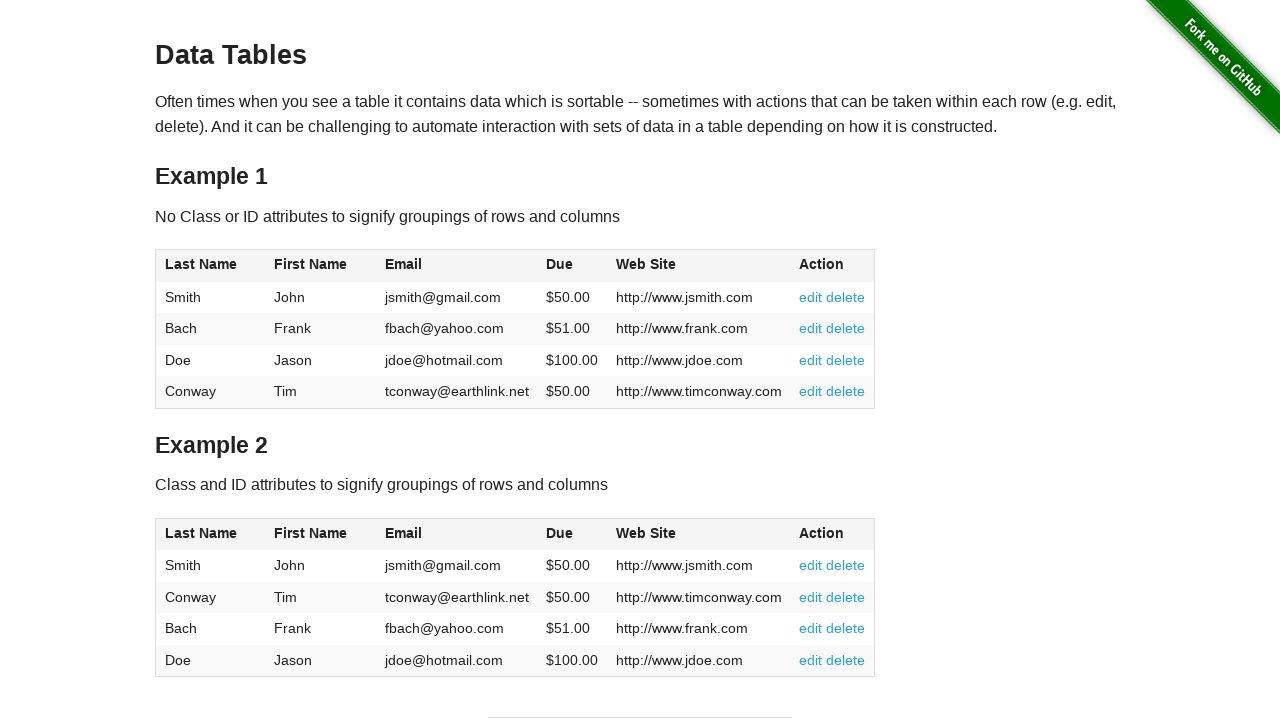